Tests navigation menu by hovering over "Анекдоты" (Jokes) link and clicking on "Best of month" submenu item

Starting URL: https://www.anekdot.ru/

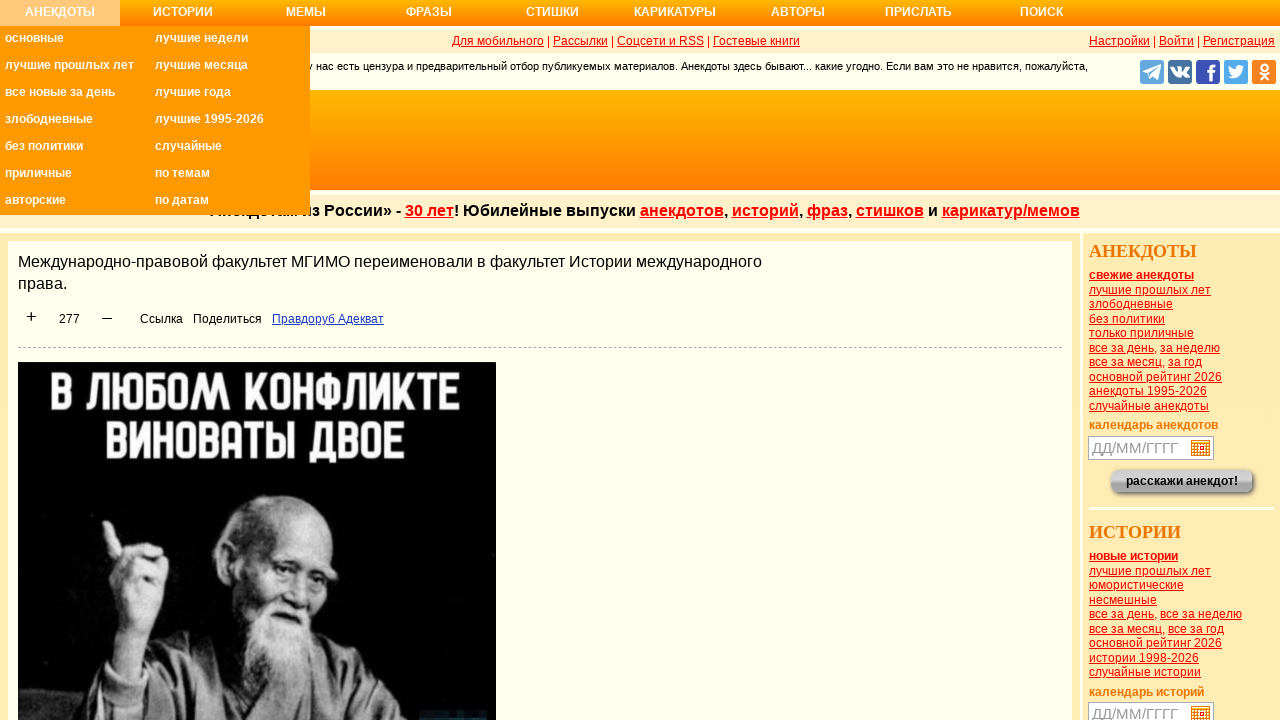

Hovered over 'Анекдоты' (Jokes) navigation menu item at (60, 18) on xpath=//ul/li/a[text()='Анекдоты']
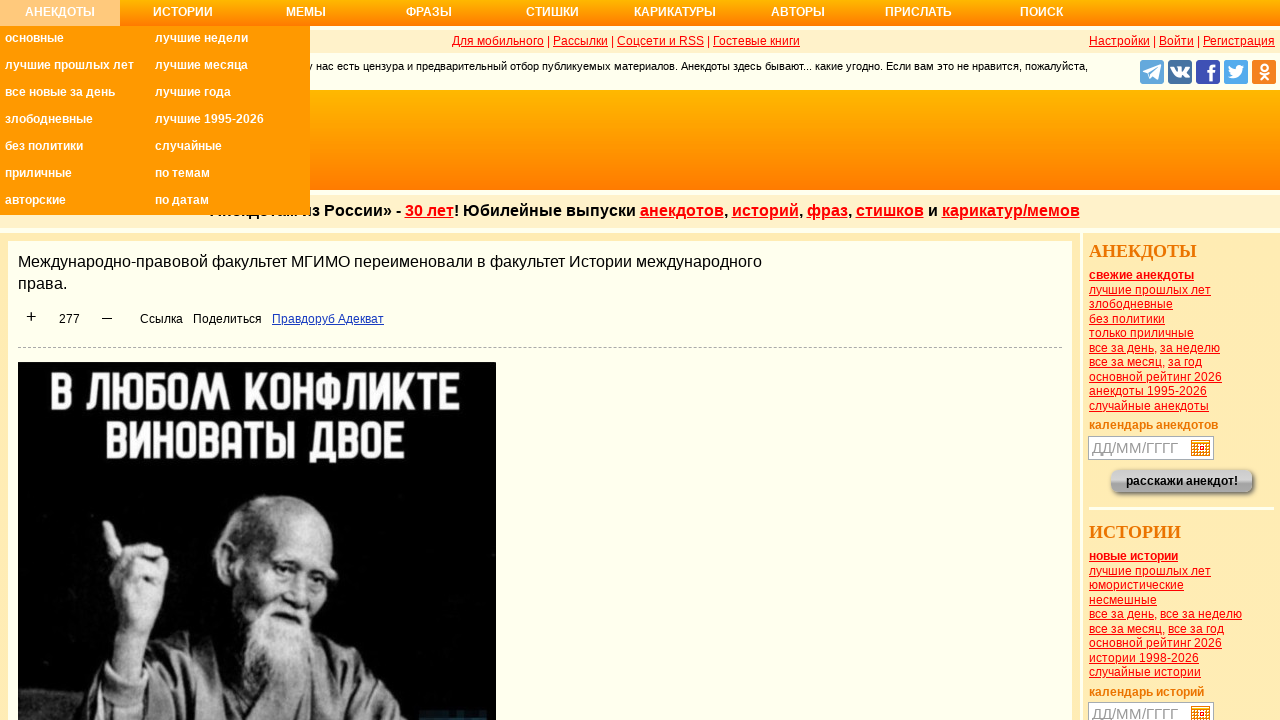

Clicked on 'Best of month' submenu item at (230, 68) on xpath=//ul/li/a[@title='Самые смешные анекдоты за месяц']
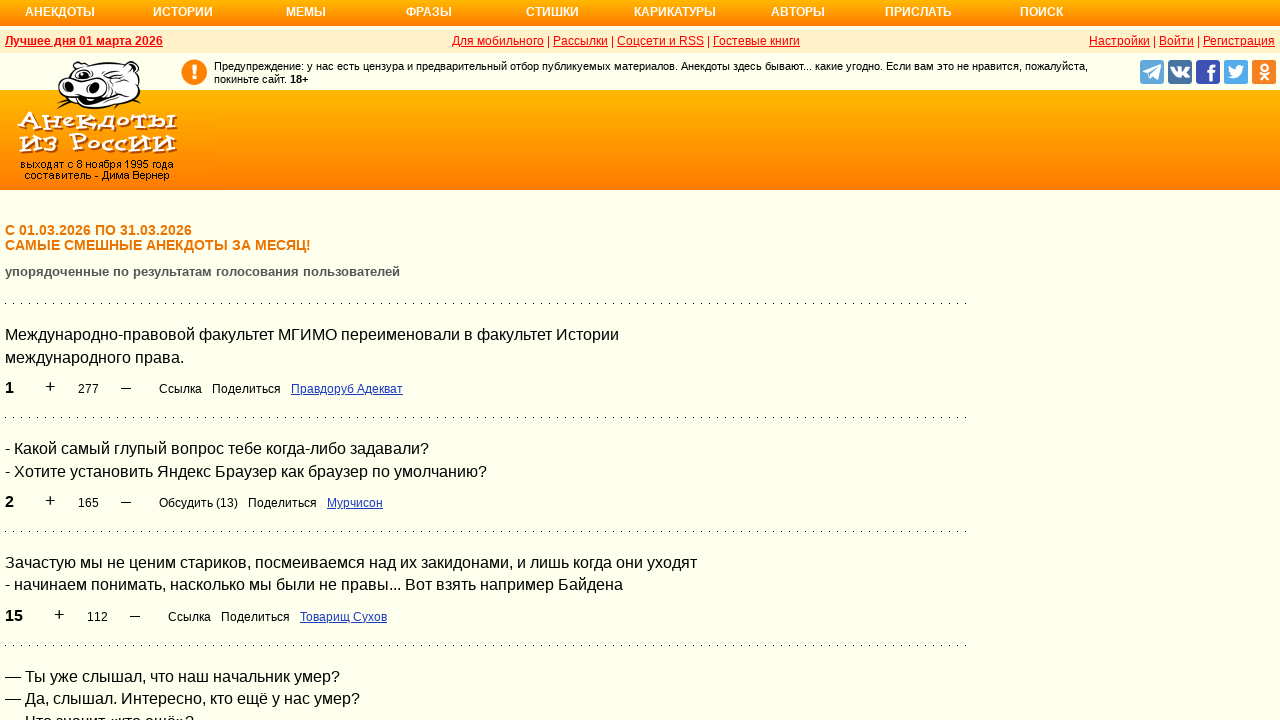

Waited for h1 heading to load and verify navigation to Best of month page
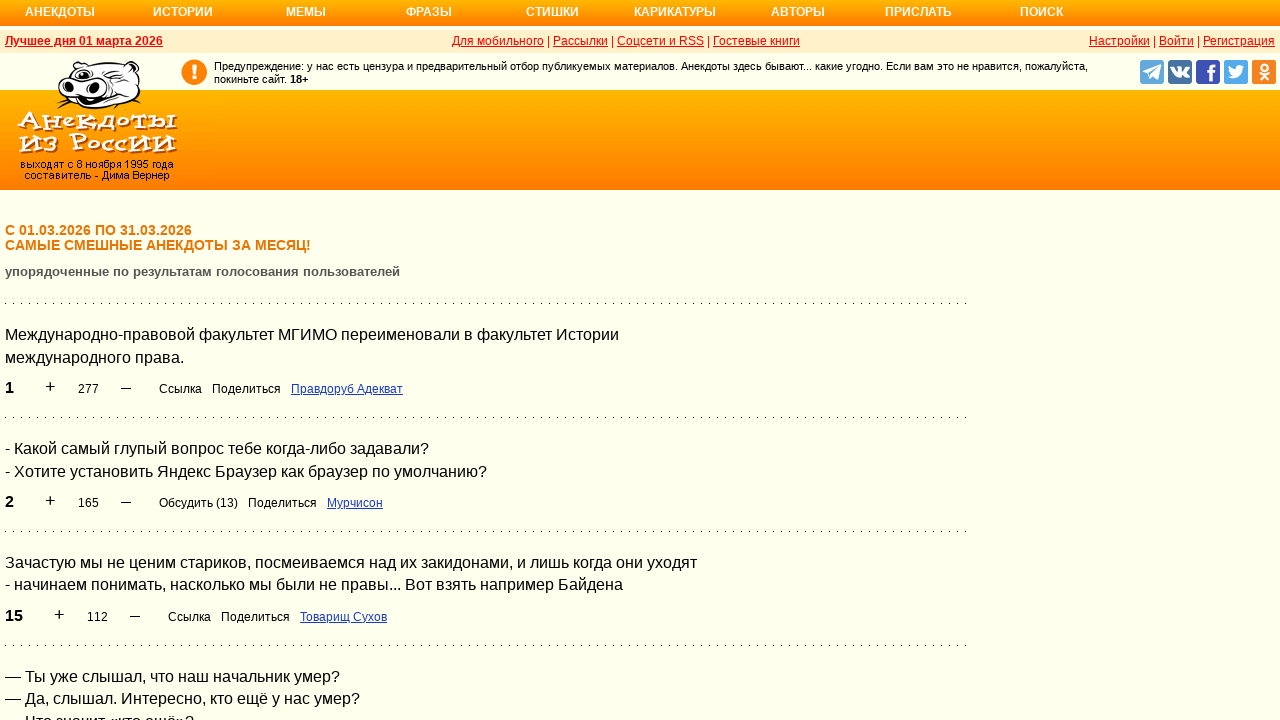

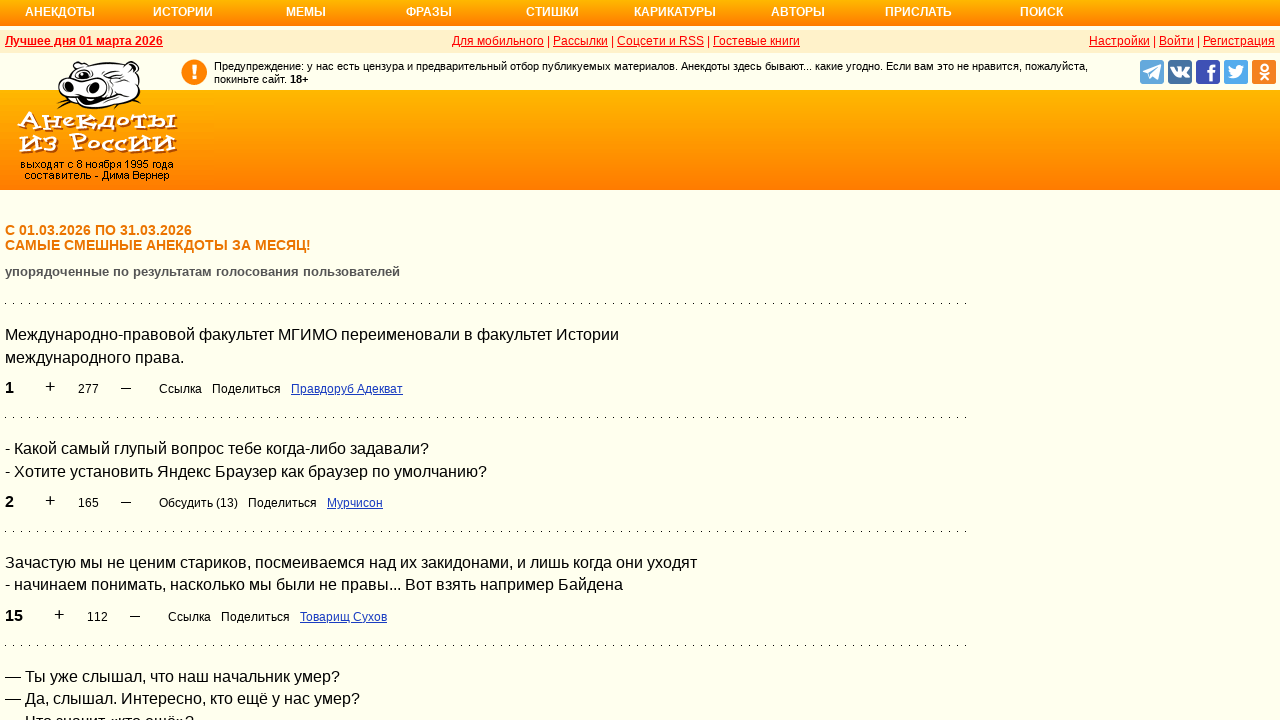